Verifies that the submit button on the registration form is enabled

Starting URL: https://www.thesouledstore.com/register?redirect=%2Fmen

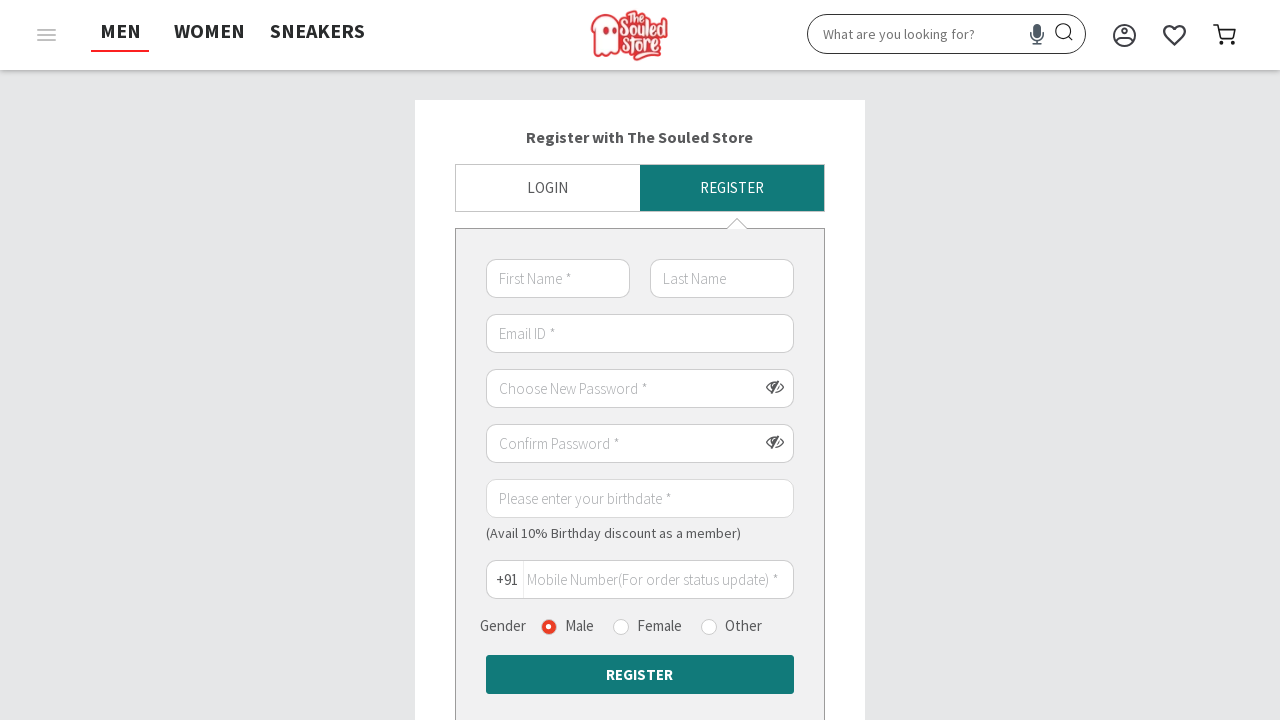

Navigated to registration page
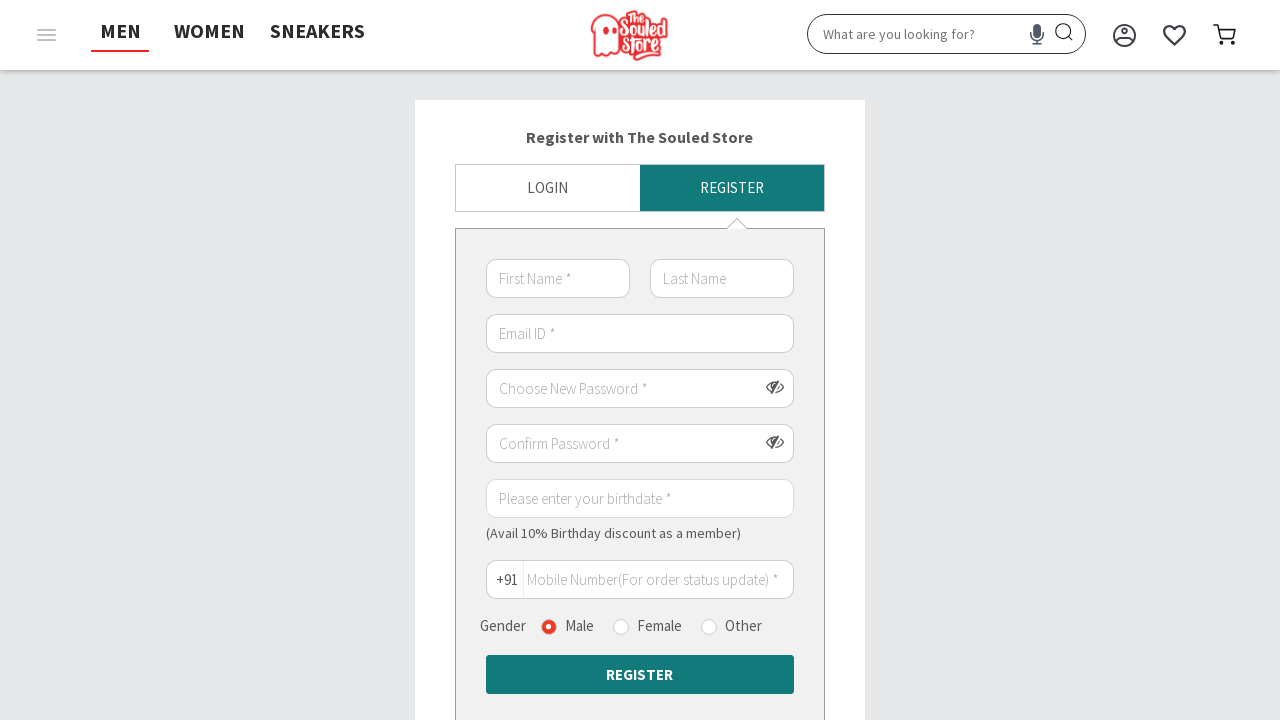

Located submit button on registration form
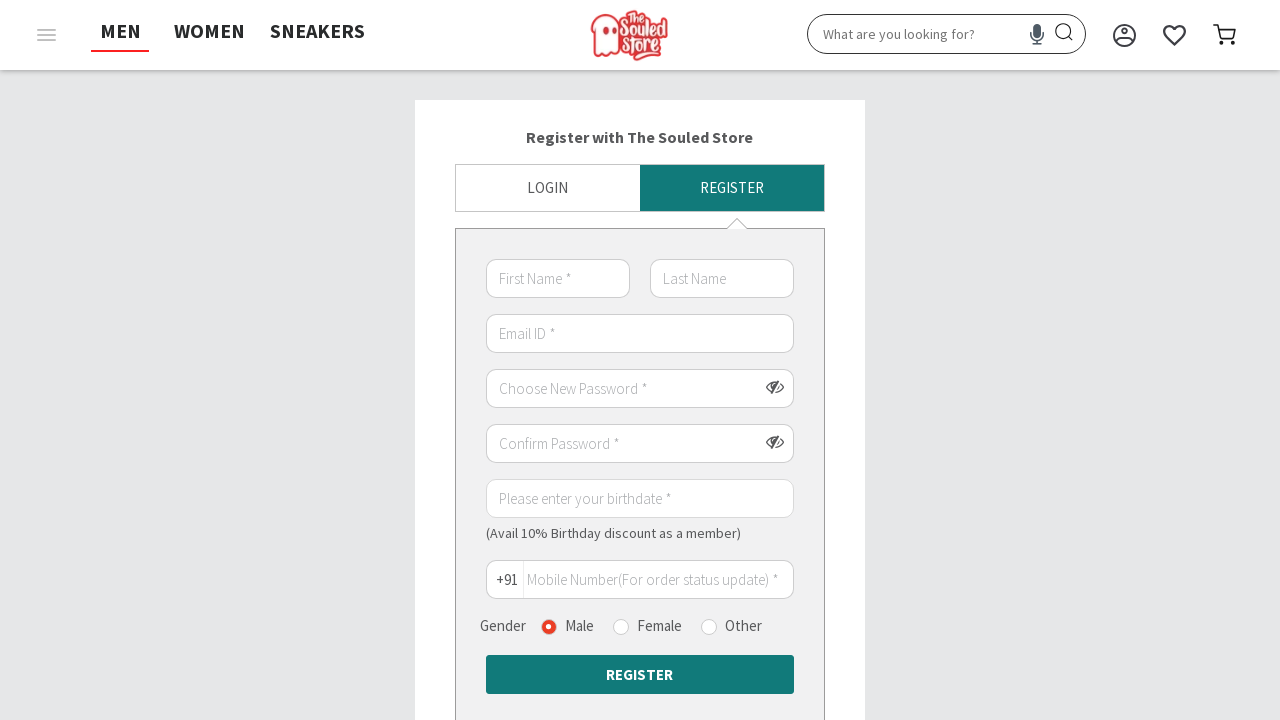

Checked submit button enabled state: True
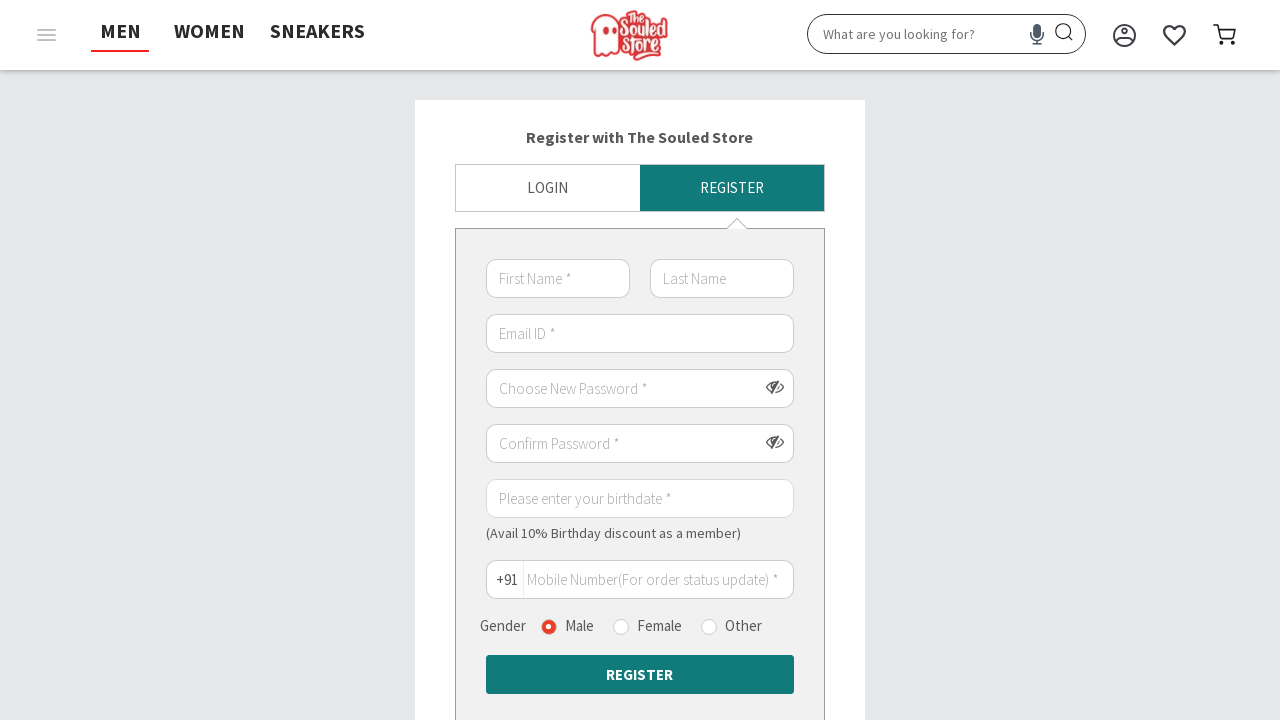

Verified submit button is enabled
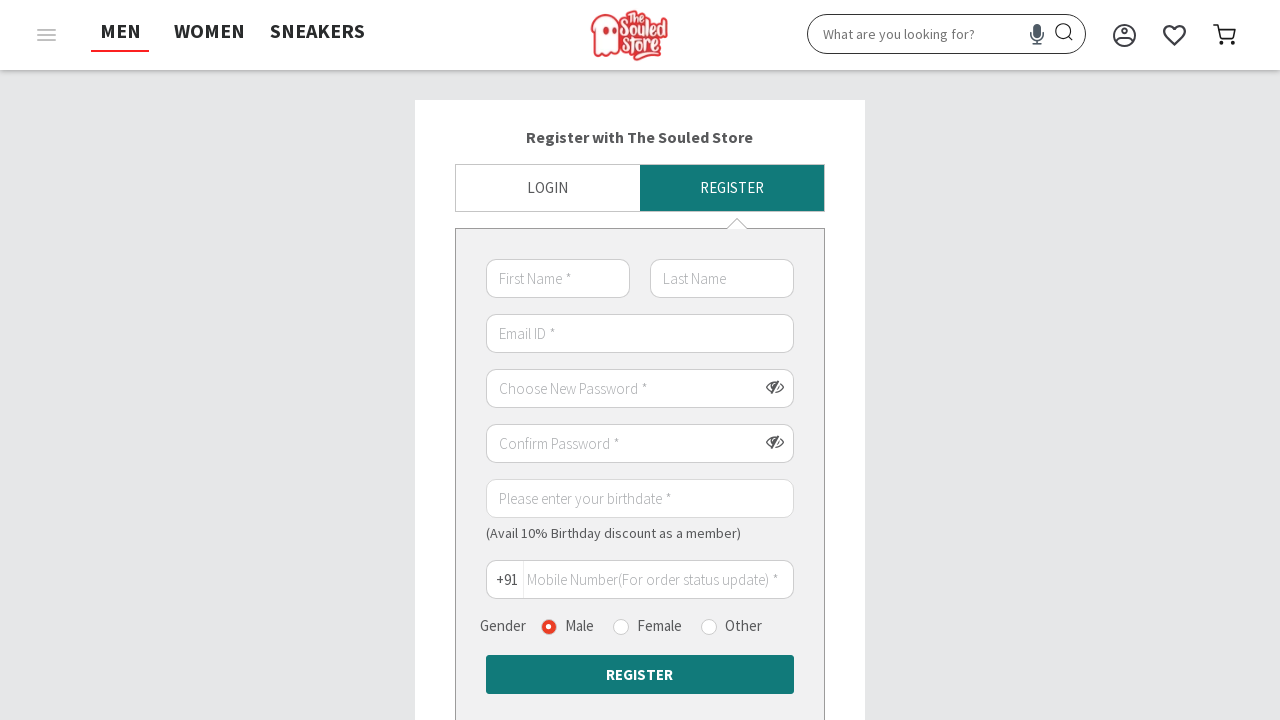

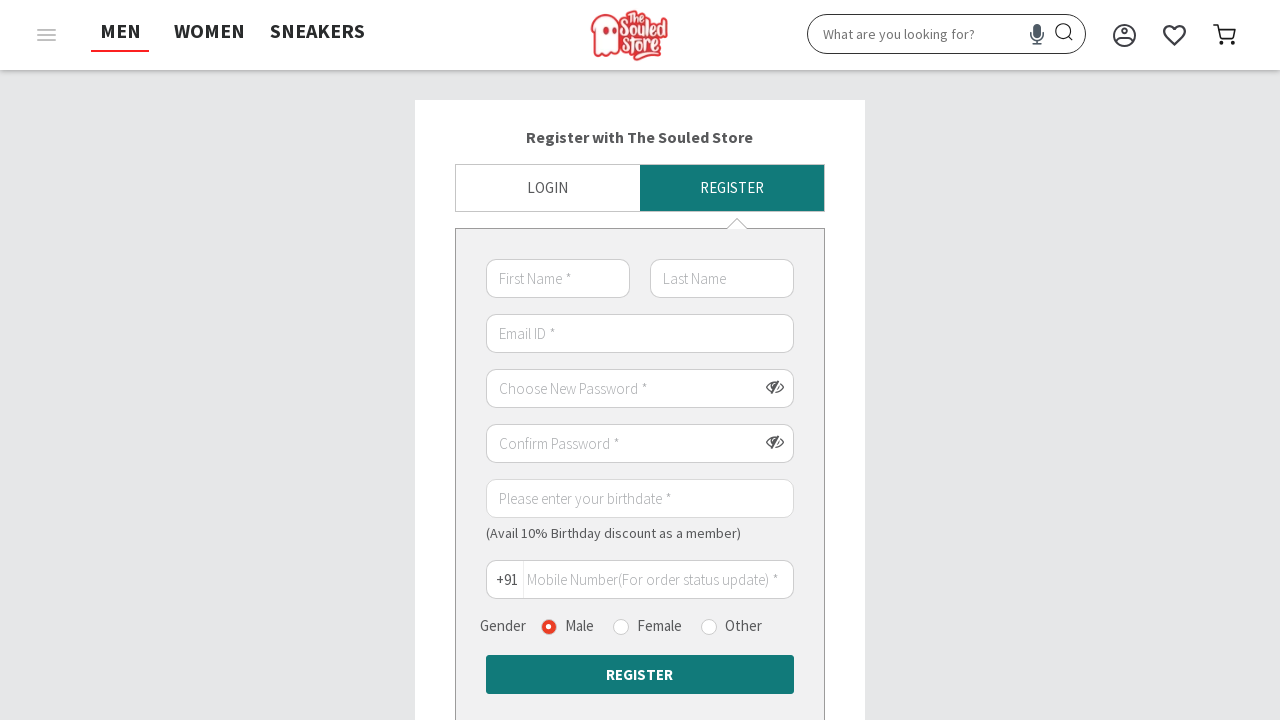